Tests date and time picker by selecting March 2028, day 15, and 9:00 PM time.

Starting URL: https://demoqa.com/date-picker

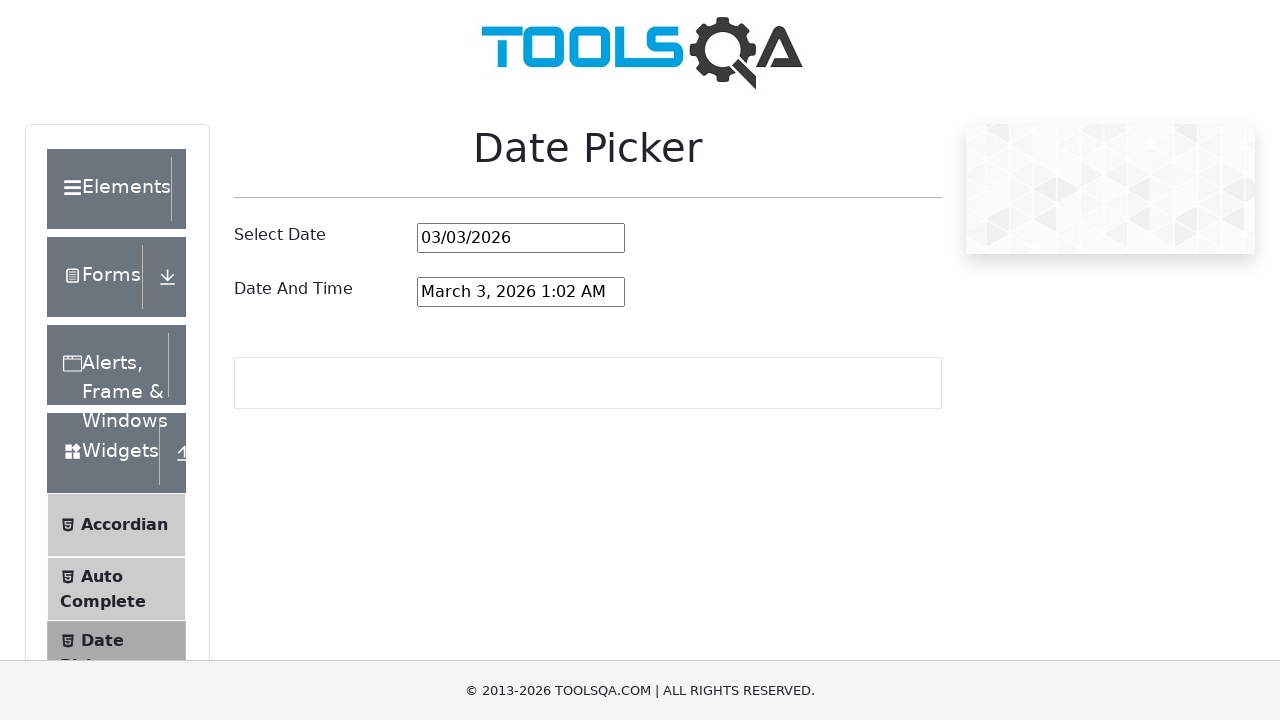

Clicked date and time picker input to open picker at (521, 292) on #dateAndTimePickerInput
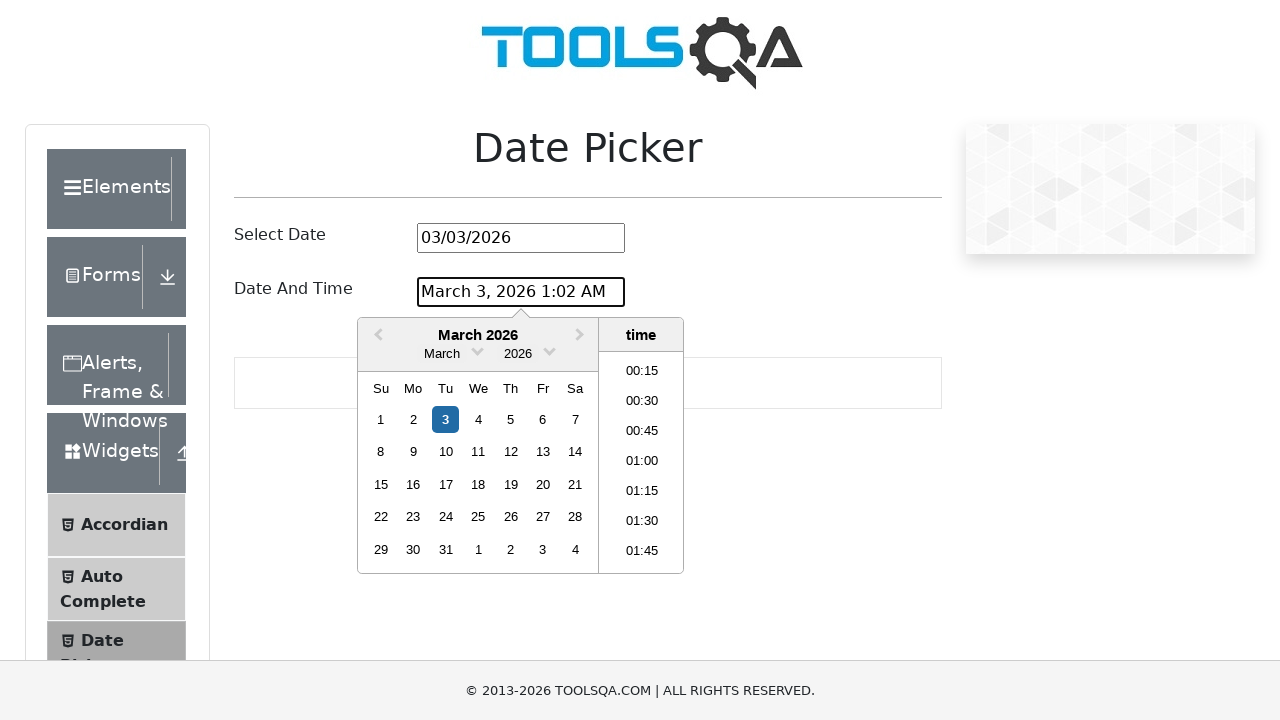

Clicked month dropdown arrow to open month selection at (478, 350) on .react-datepicker__month-read-view--down-arrow
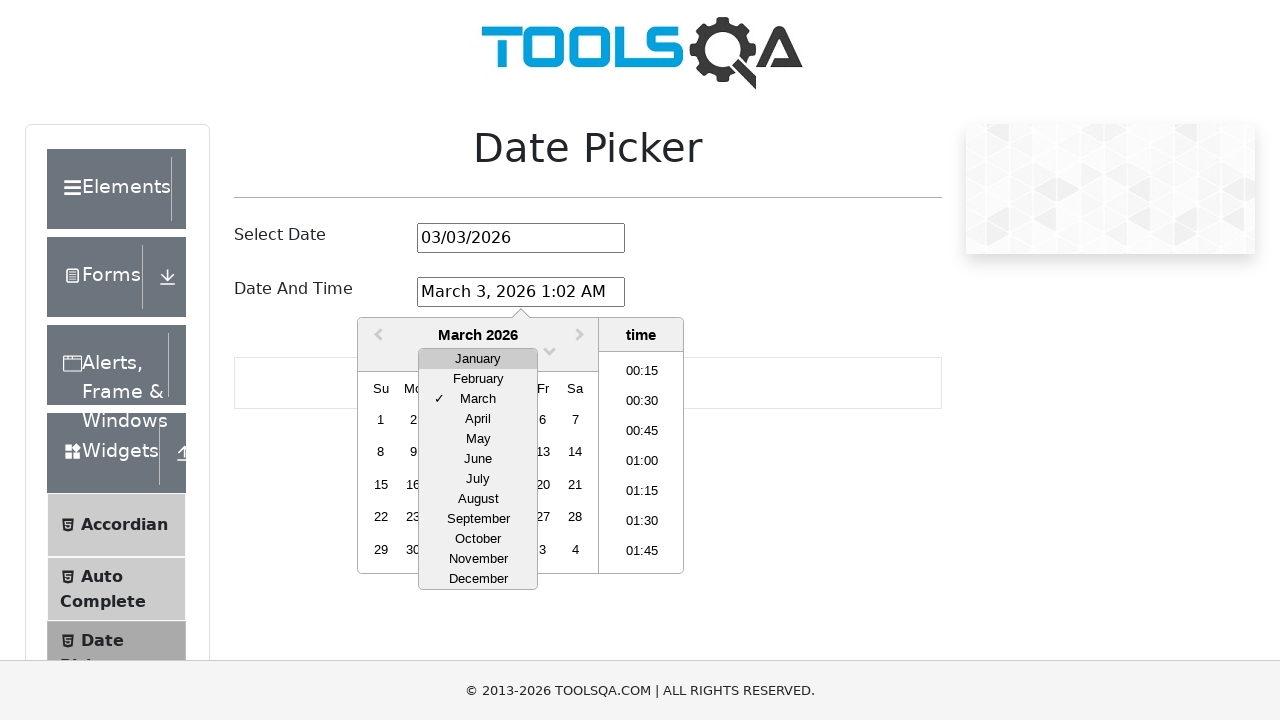

Selected March from month dropdown at (478, 399) on xpath=//div[contains(@class,'react-datepicker__month-option') and text()='March'
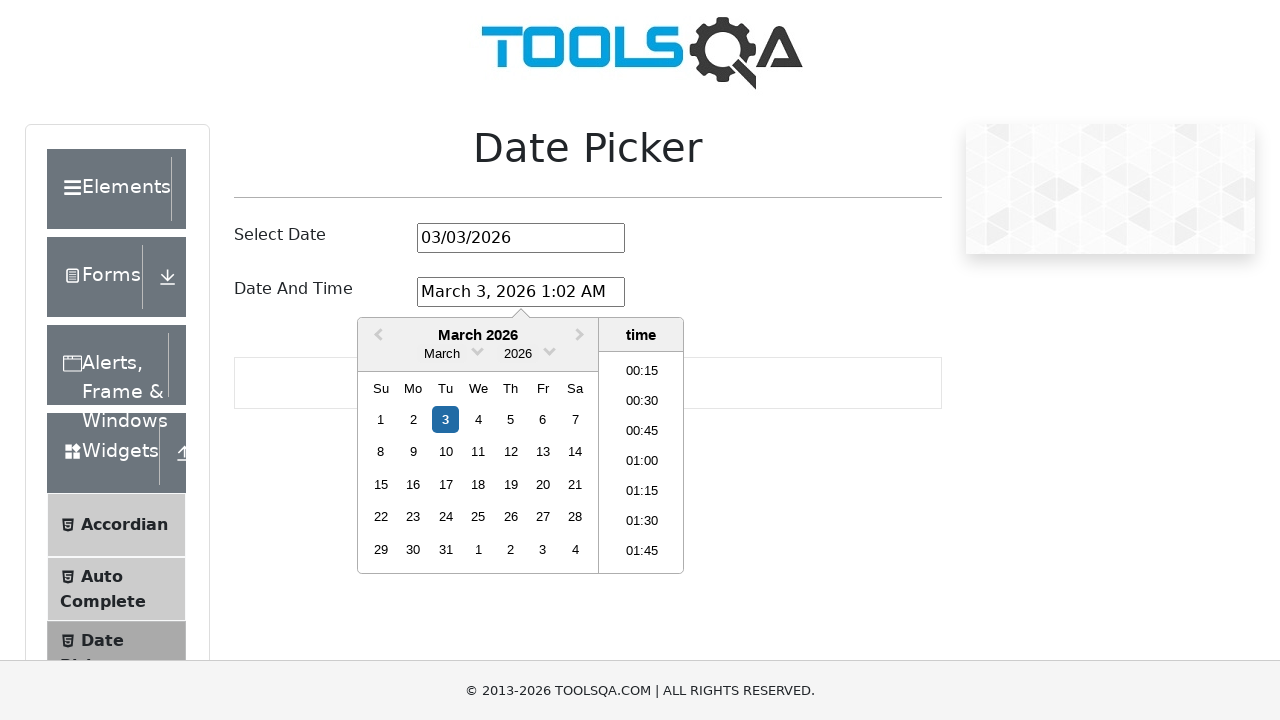

Clicked year dropdown arrow to open year selection at (550, 350) on .react-datepicker__year-read-view--down-arrow
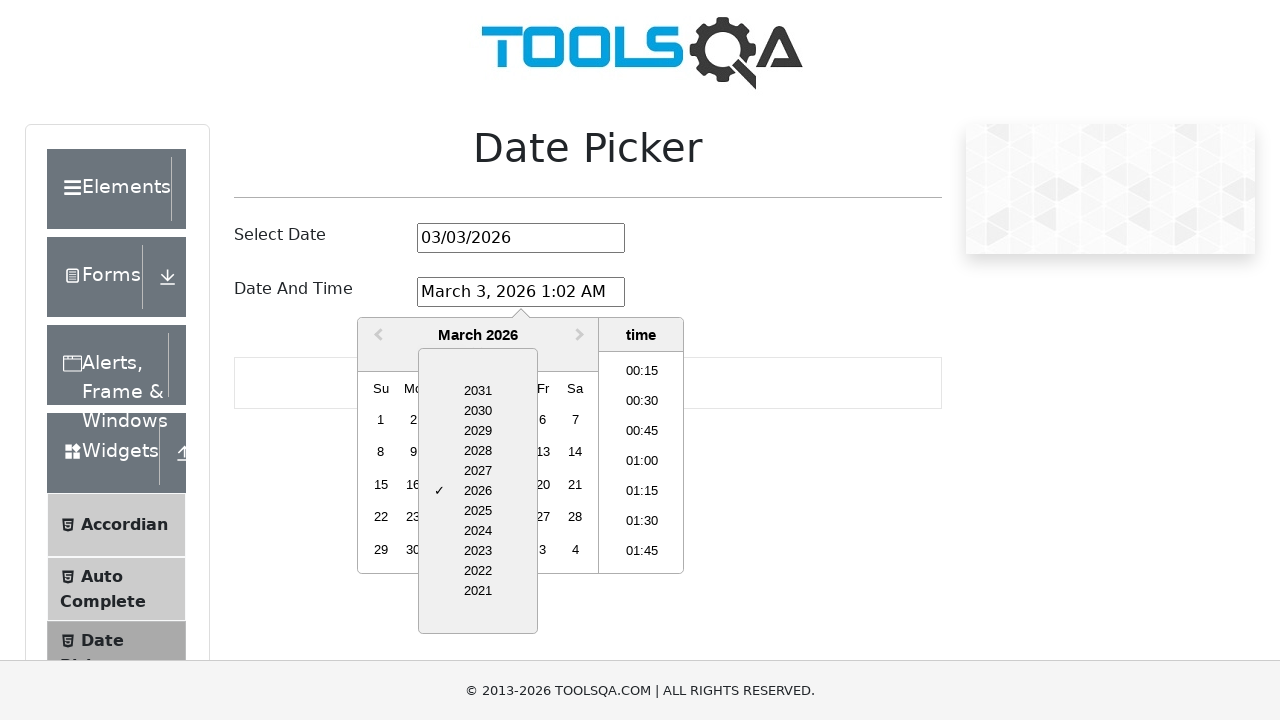

Selected 2028 from year dropdown at (478, 451) on xpath=//div[contains(@class,'react-datepicker__year-option') and text()='2028']
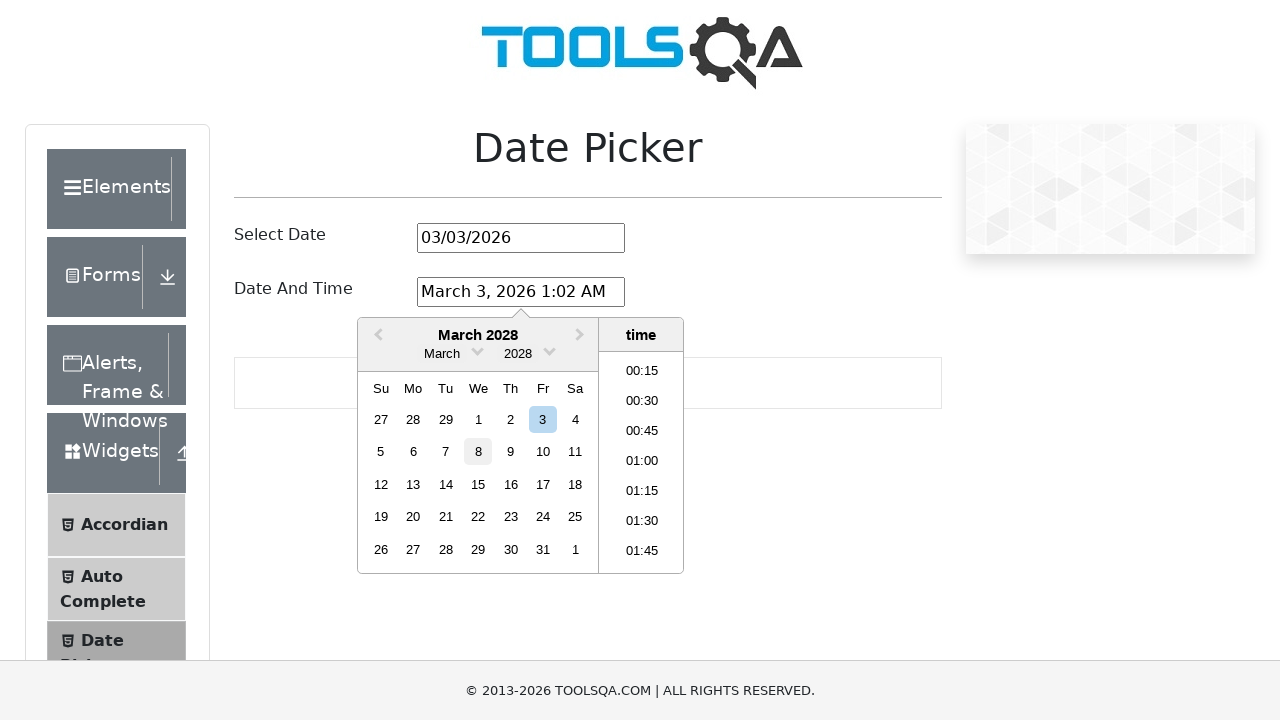

Selected day 15 (March 15th, 2028) at (478, 484) on xpath=//div[contains(@aria-label,'Choose Wednesday, March 15th, 2028')]
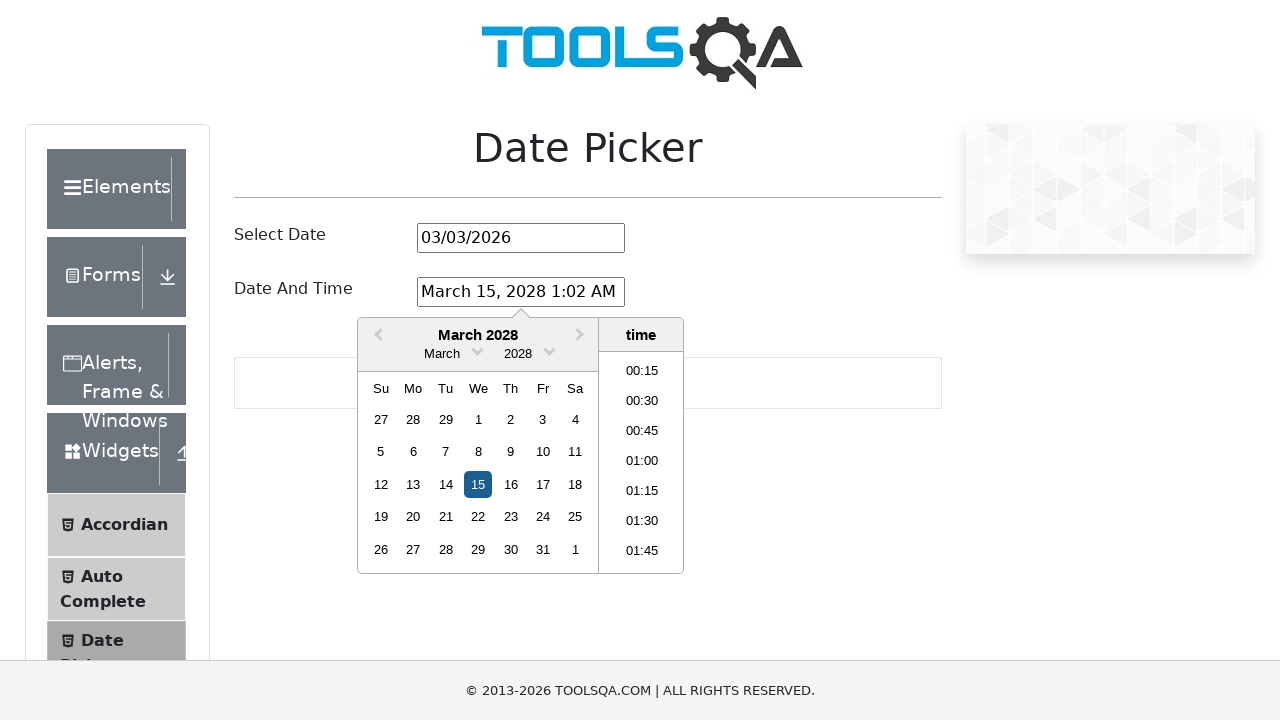

Selected time 21:00 (9:00 PM) at (642, 462) on xpath=//li[normalize-space()='21:00']
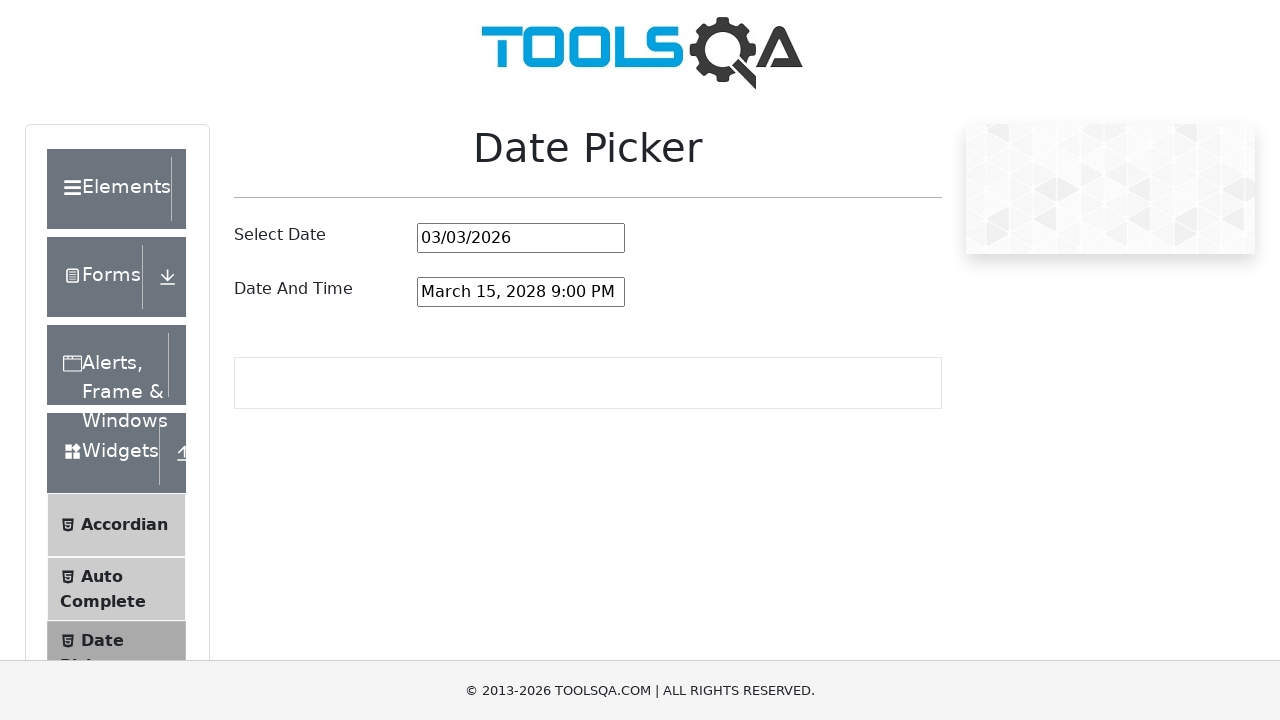

Retrieved date and time input value: March 15, 2028 9:00 PM
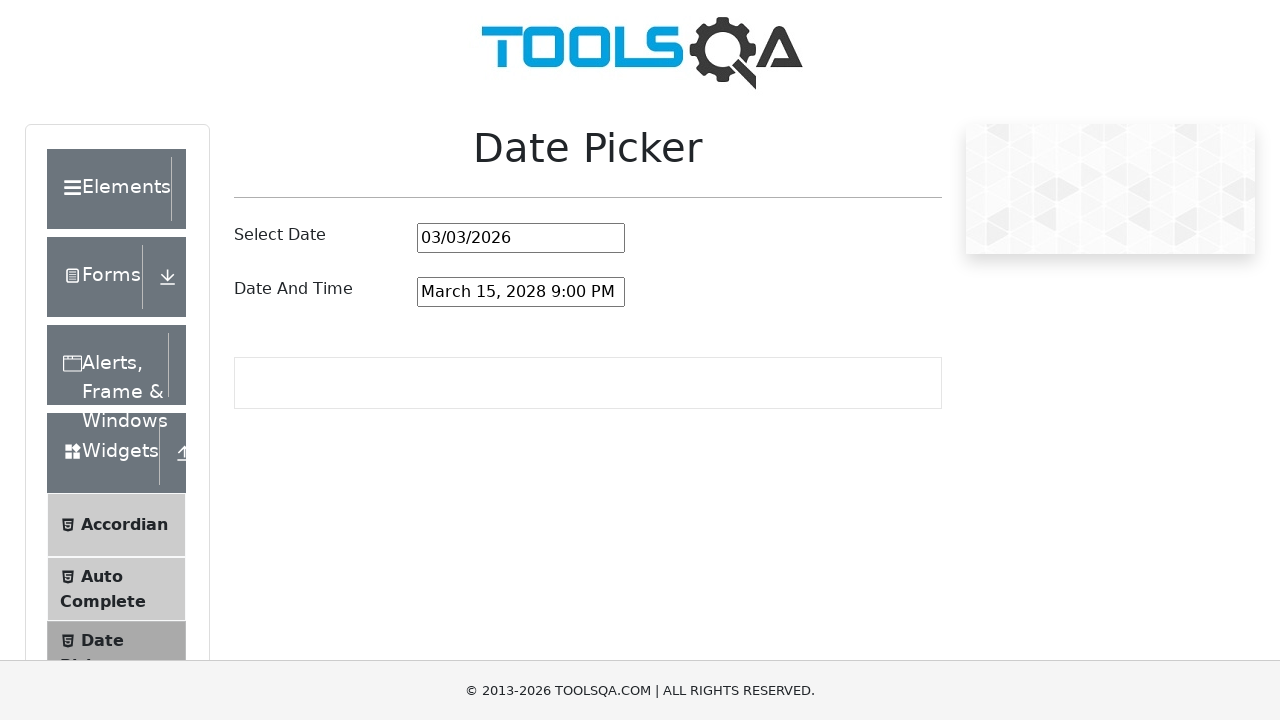

Verified that date and time input shows 'March 15, 2028 9:00 PM'
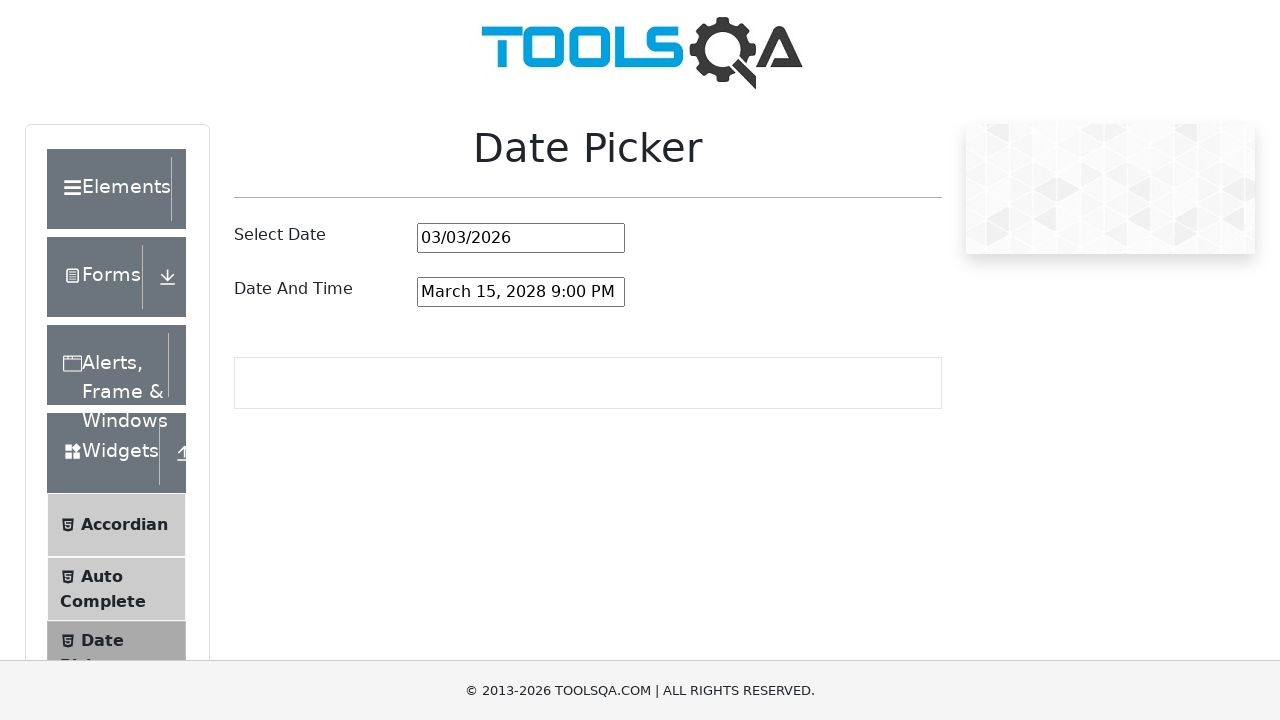

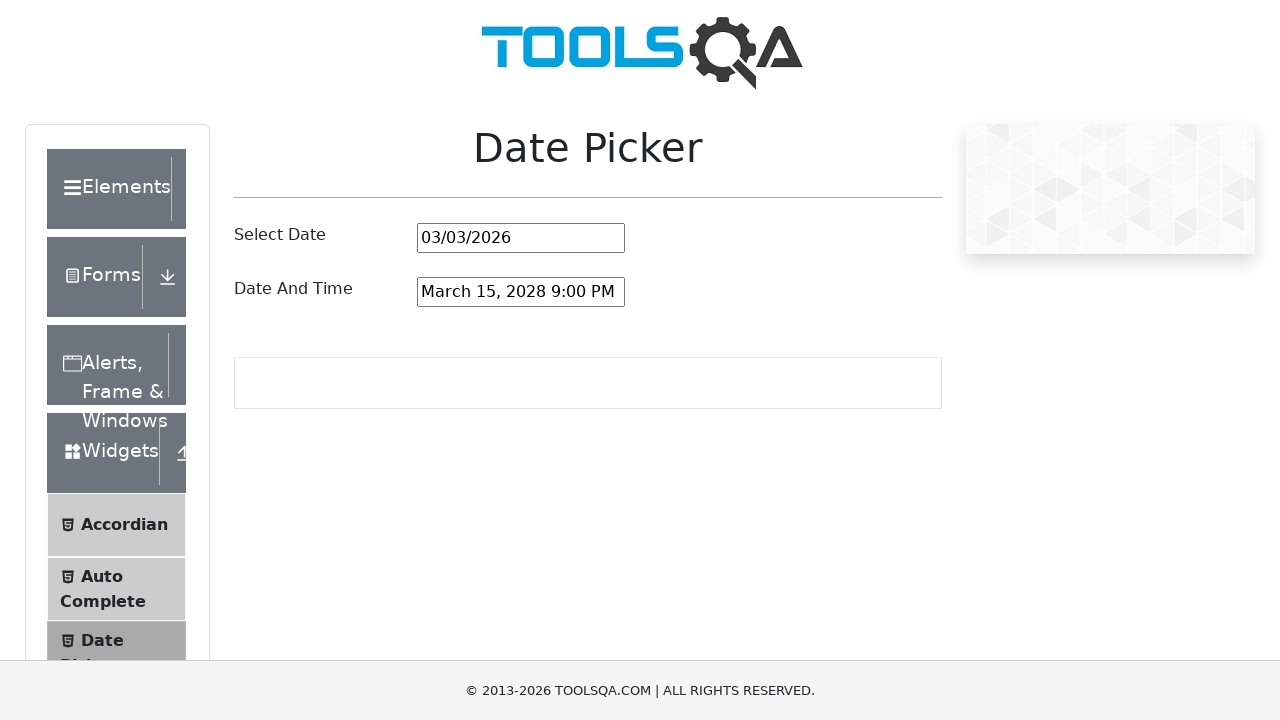